Tests JavaScript alert handling by clicking alert trigger buttons, accepting simple alerts, and entering text in prompt dialogs before accepting them.

Starting URL: https://demoqa.com/alerts

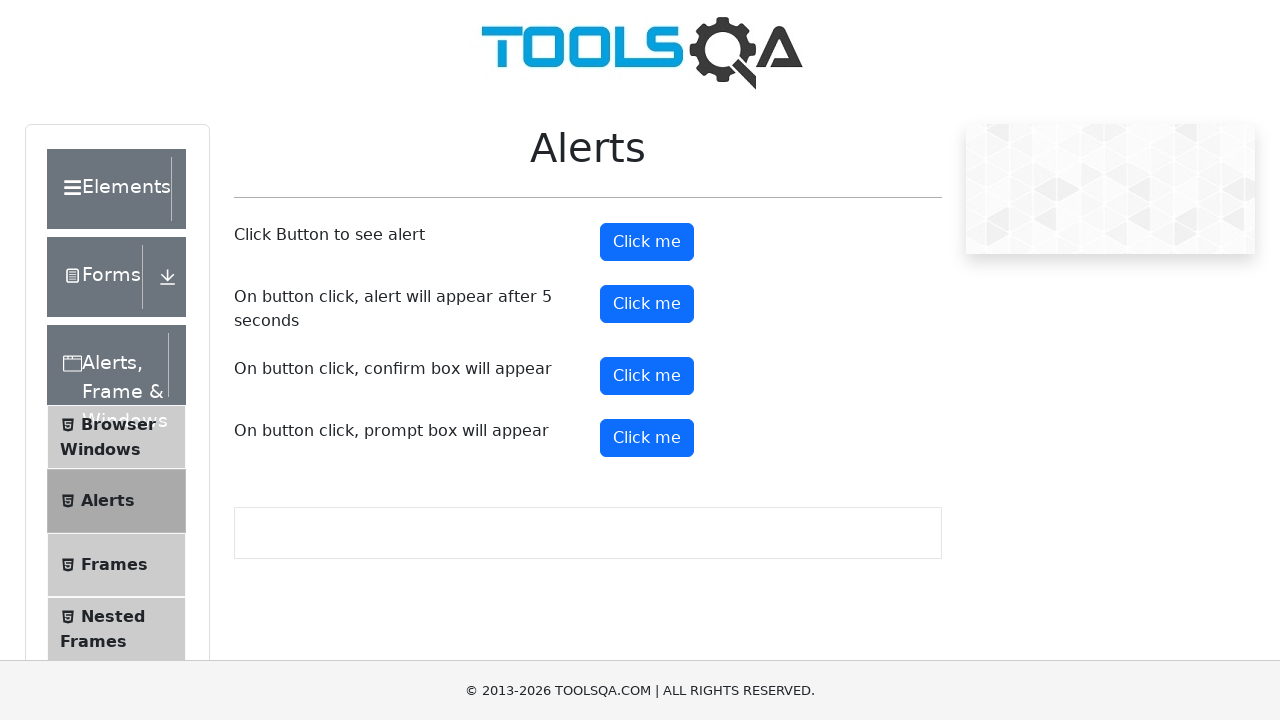

Clicked the alert trigger button at (647, 242) on button#alertButton
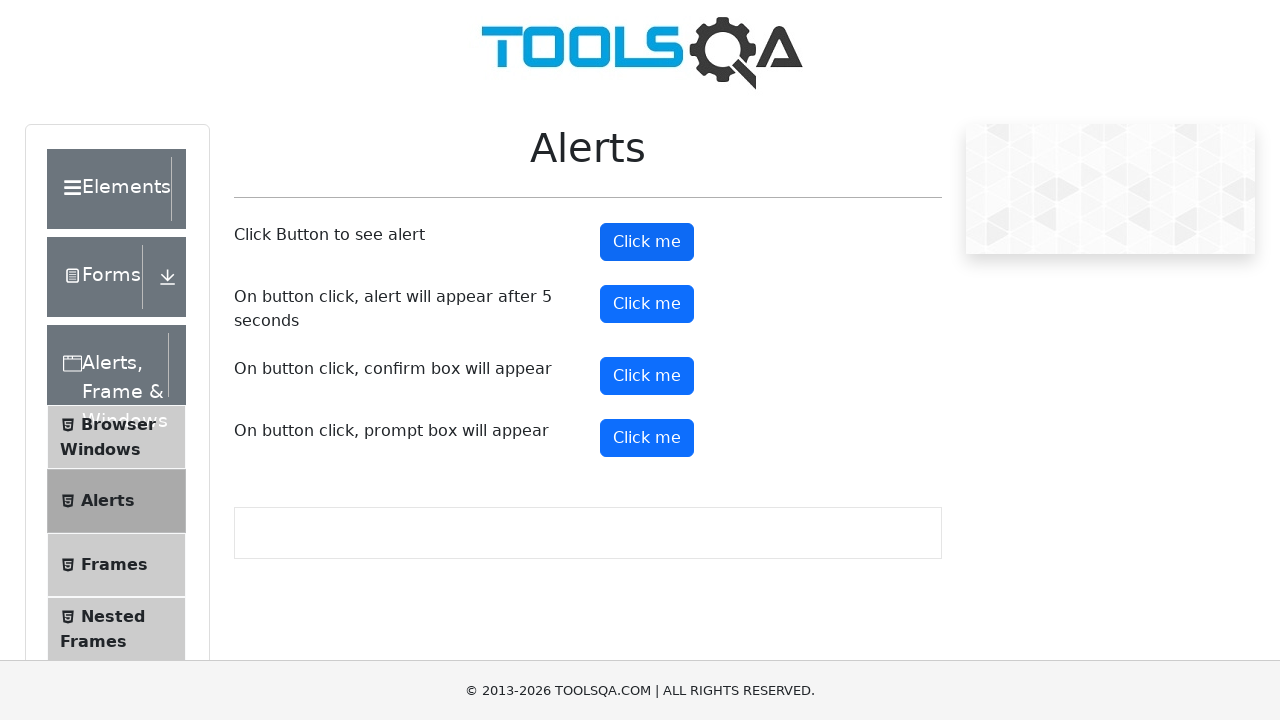

Registered dialog handler to accept simple alert
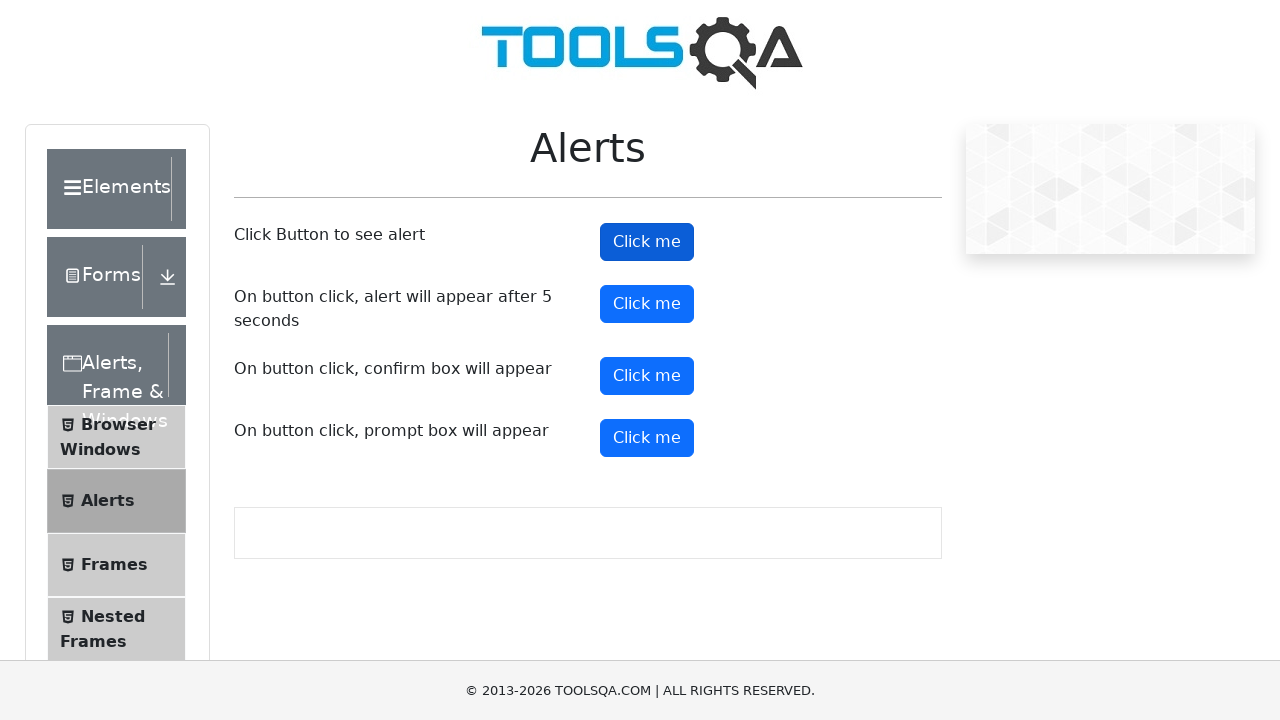

Waited for alert to be processed
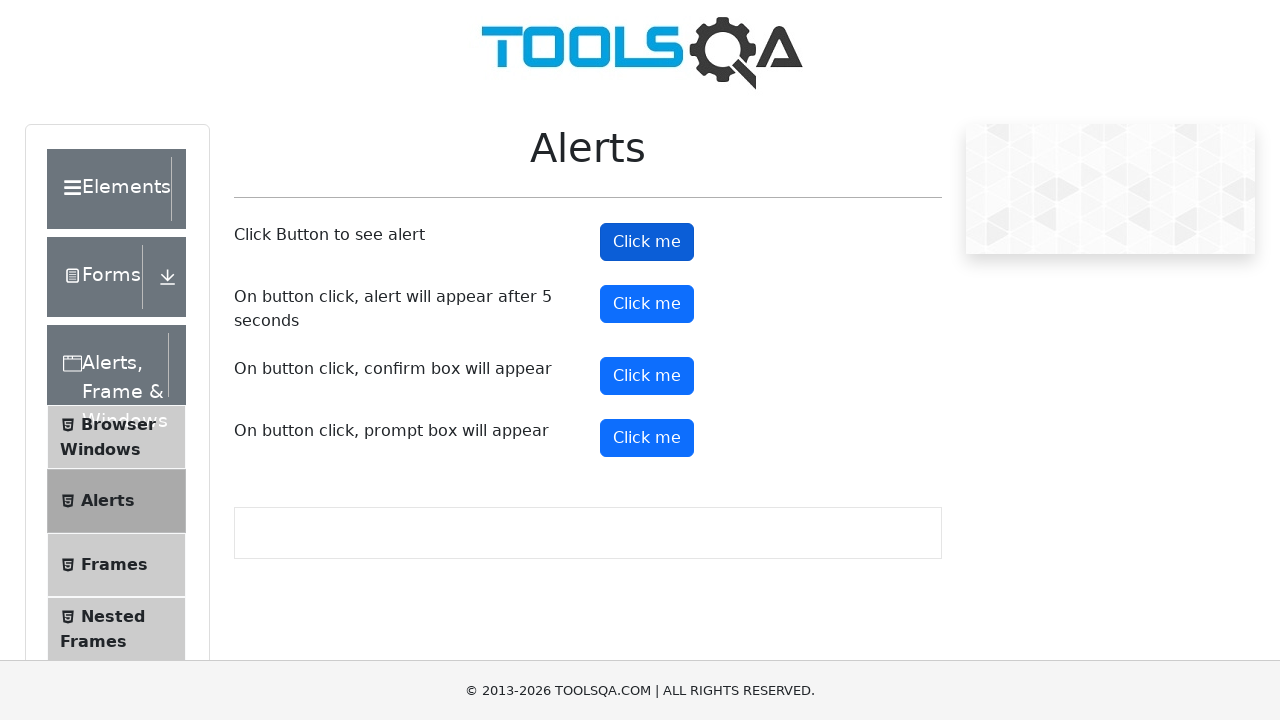

Clicked the prompt button to trigger prompt alert at (647, 438) on button#promtButton
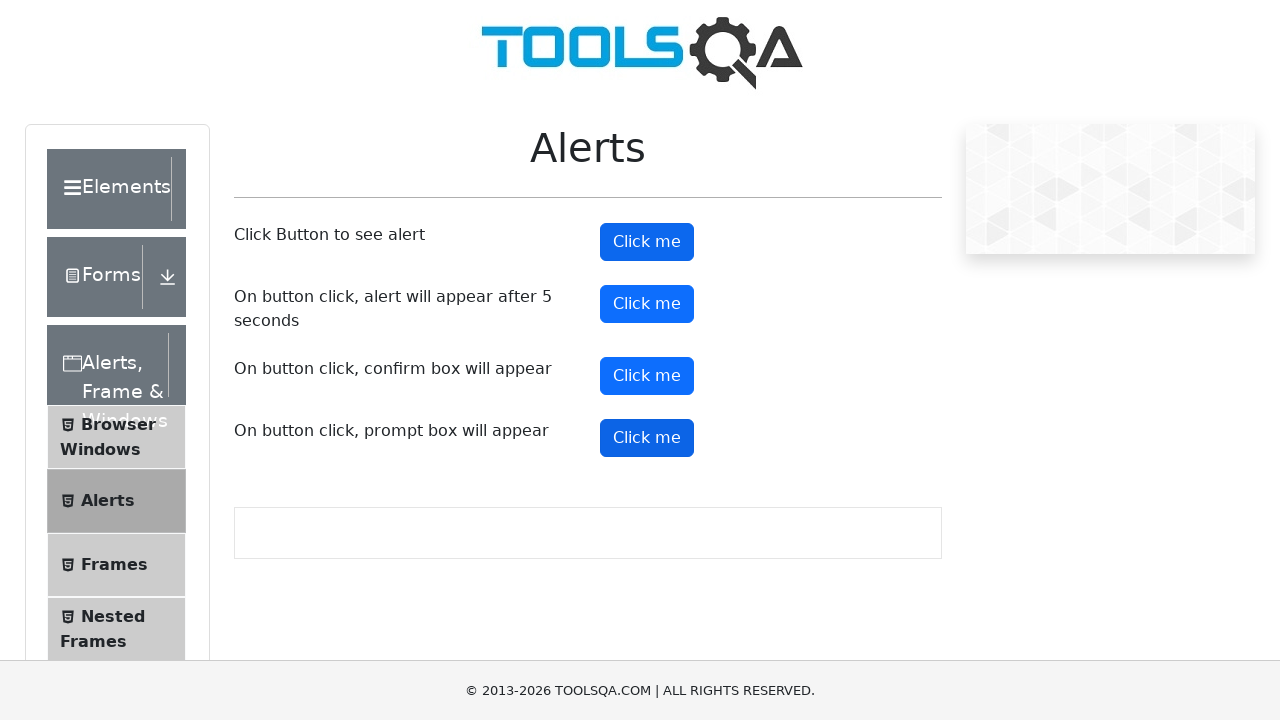

Registered dialog handler to accept prompt with text input
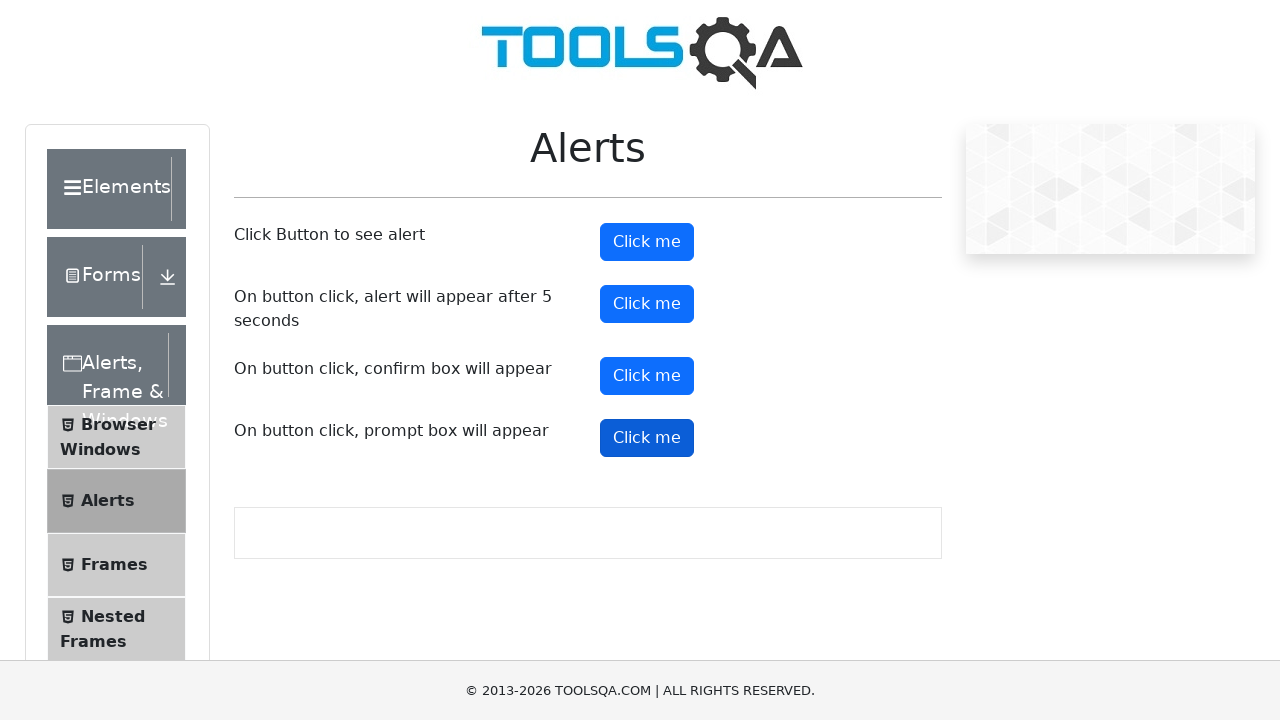

Clicked prompt button again with proper handler to enter text and accept at (647, 438) on button#promtButton
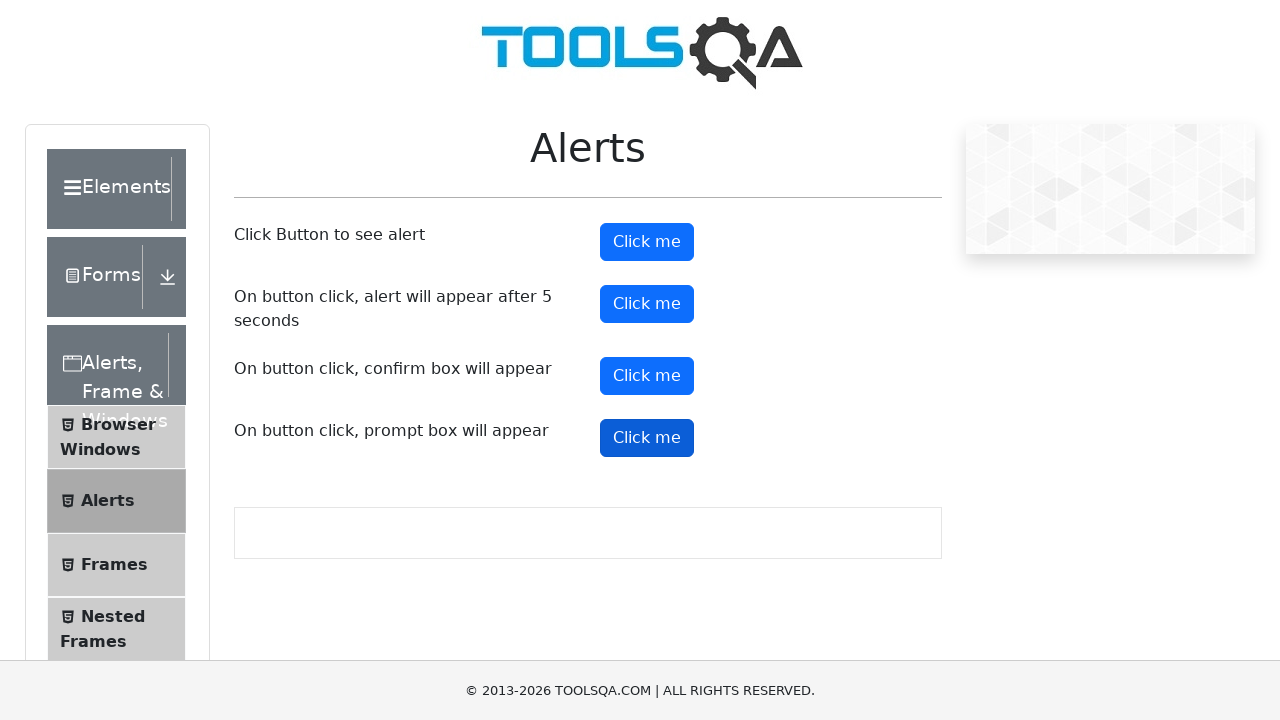

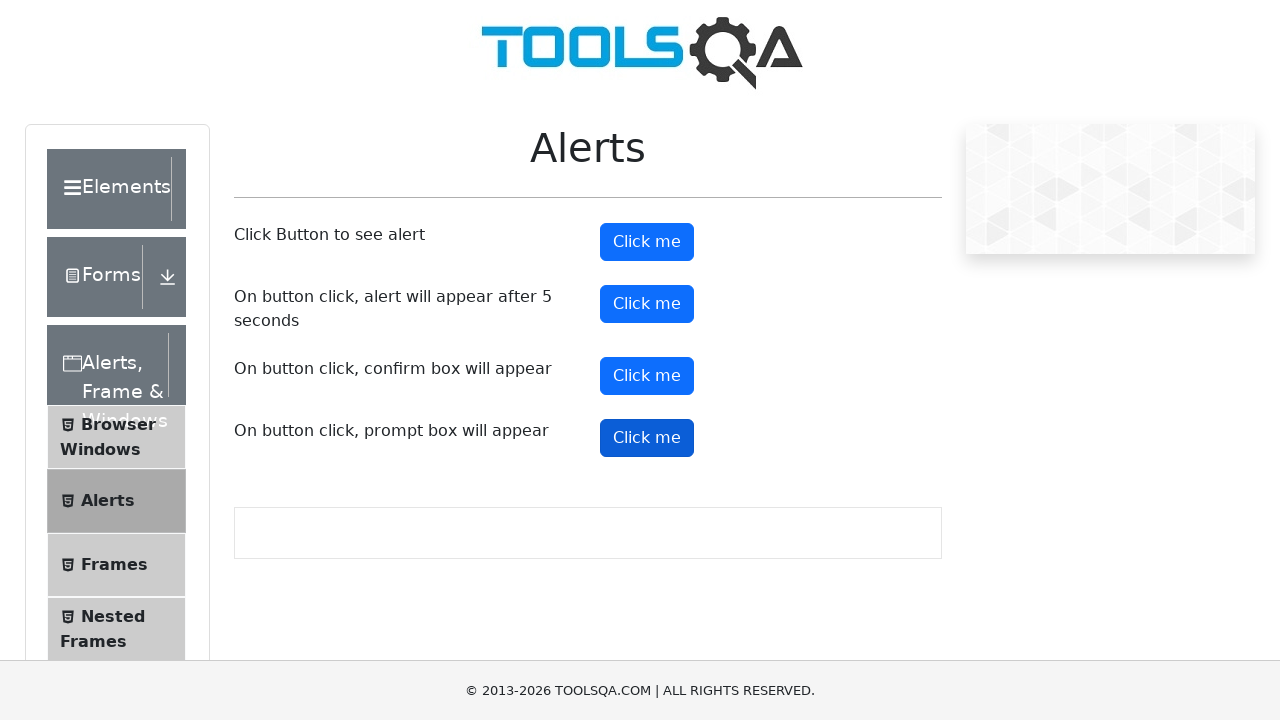